Tests JavaScript confirm alert by clicking a button to trigger a confirm dialog, dismissing it (clicking Cancel), and verifying the cancel message is displayed.

Starting URL: https://automationfc.github.io/basic-form/index.html

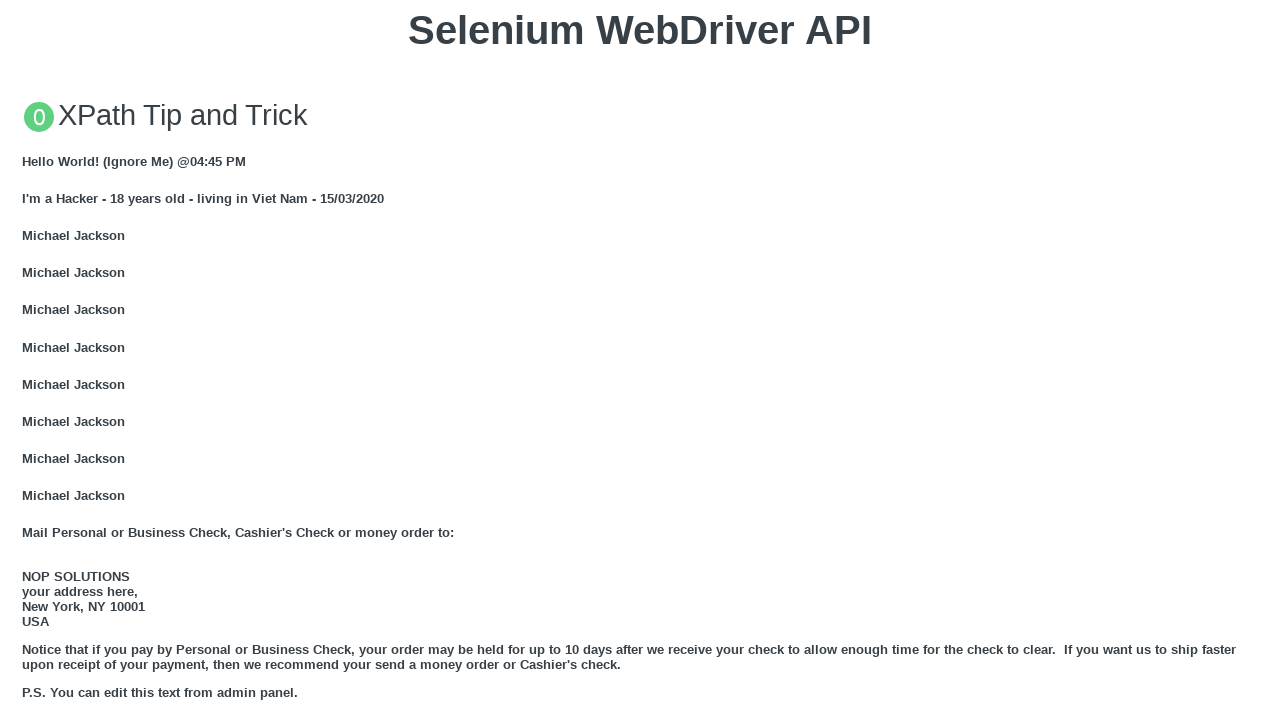

Set up dialog handler to dismiss confirm alert
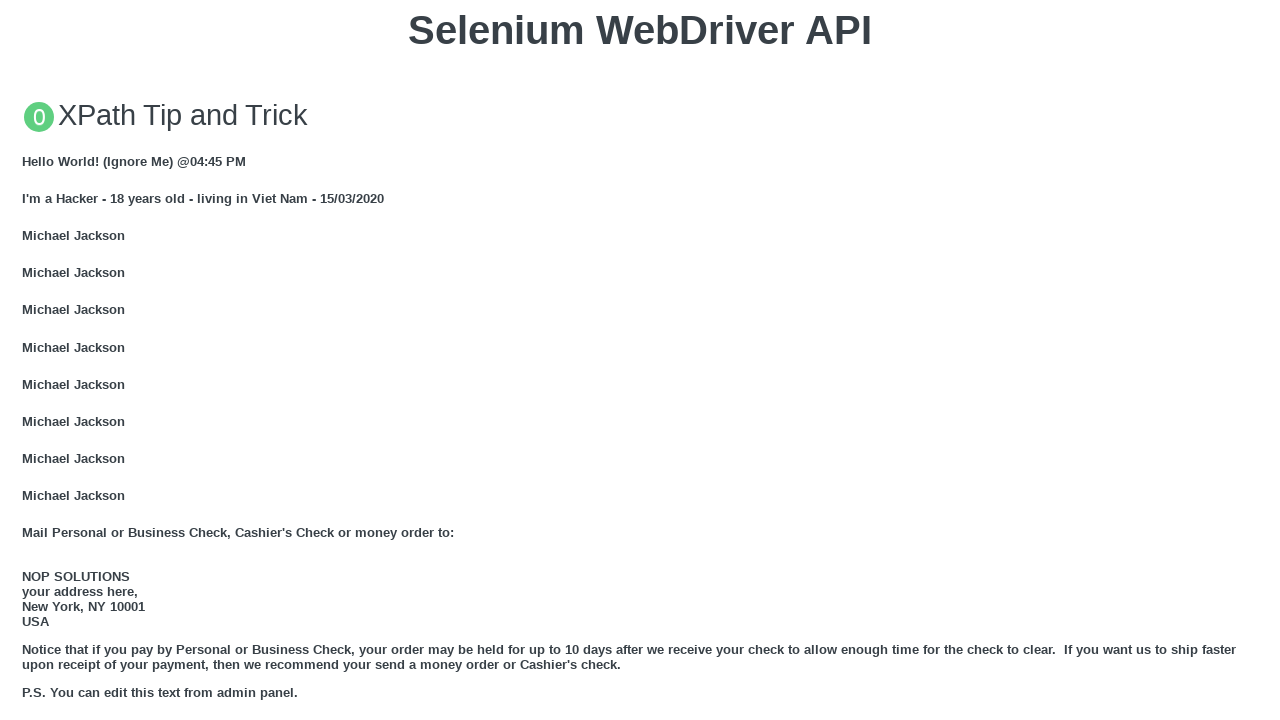

Clicked button to trigger JavaScript confirm dialog at (640, 360) on xpath=//button[text()='Click for JS Confirm']
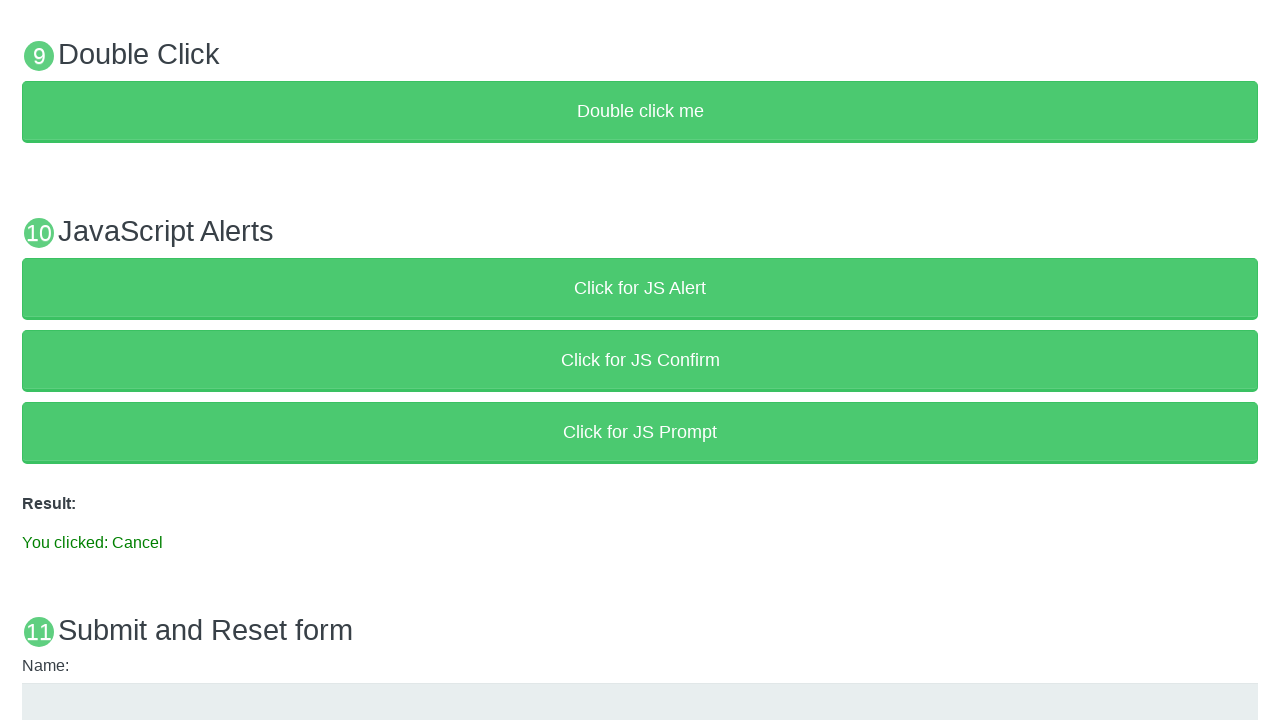

Verified cancel message 'You clicked: Cancel' is displayed
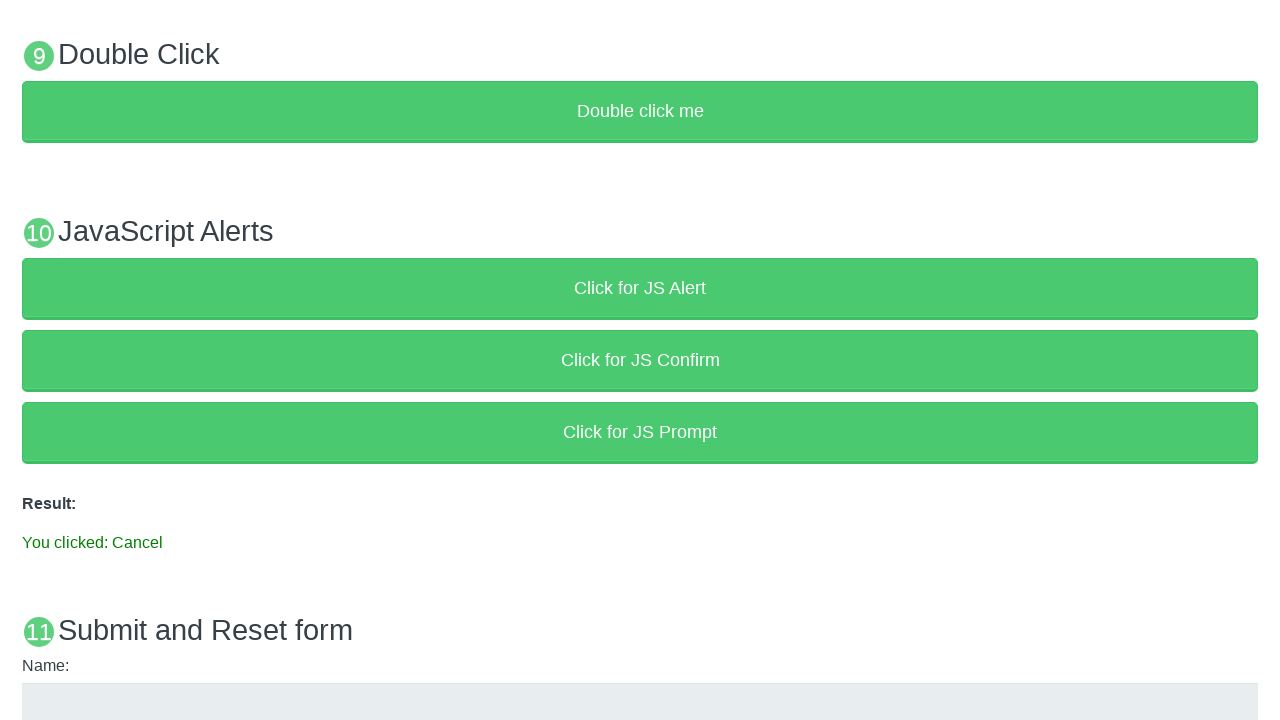

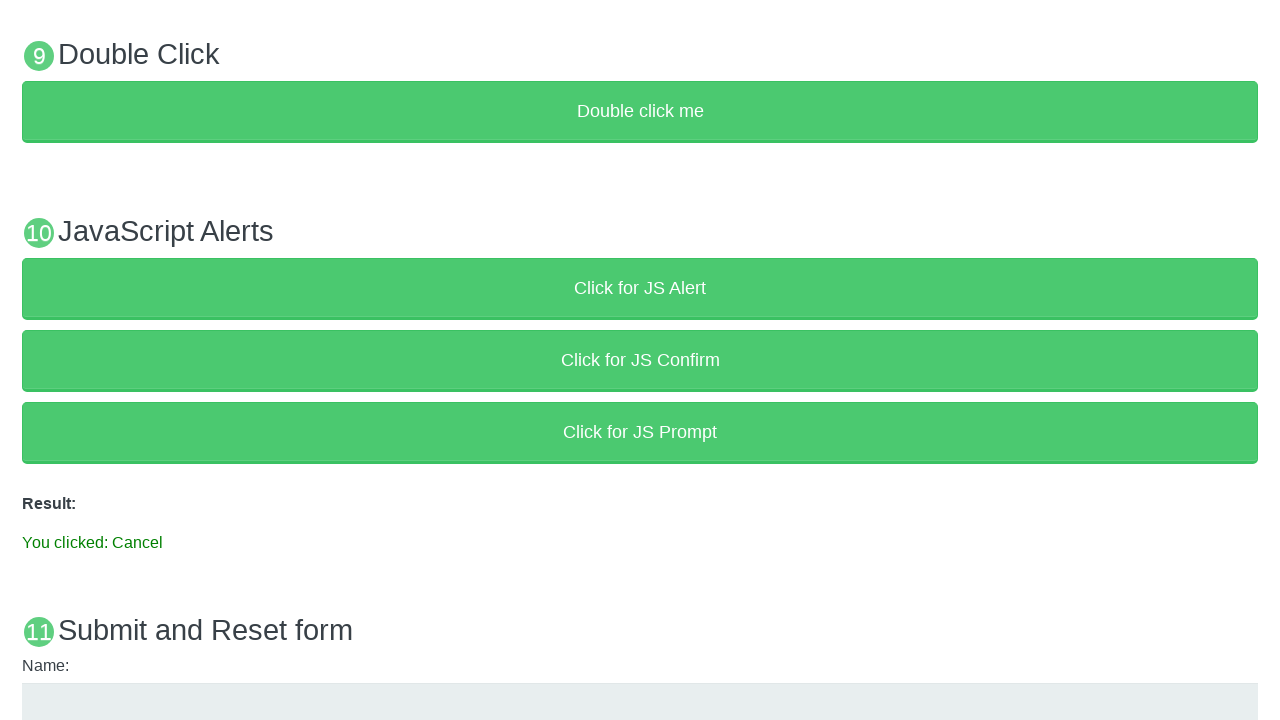